Tests opening a new window by clicking "Follow On Twitter" link and verifying window switching functionality.

Starting URL: https://www.lambdatest.com/selenium-playground/window-popup-modal-demo

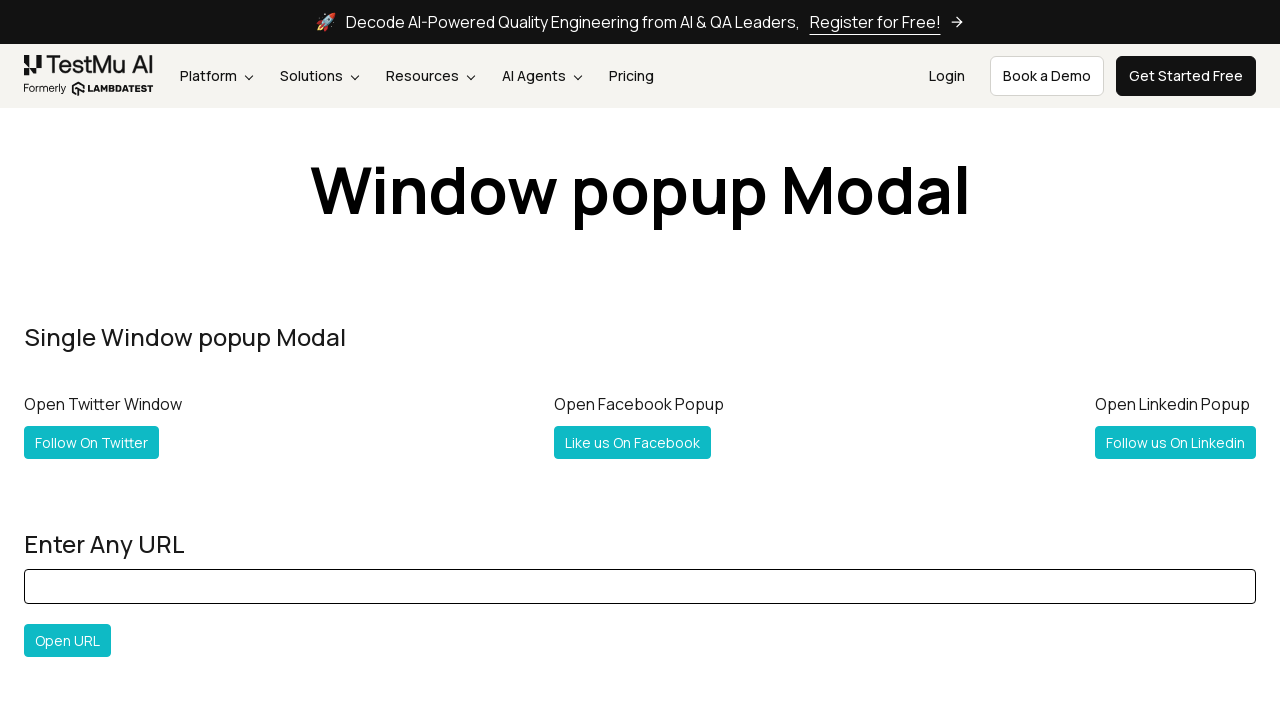

Clicked 'Follow On Twitter' link to open new window at (92, 442) on text=Follow On Twitter
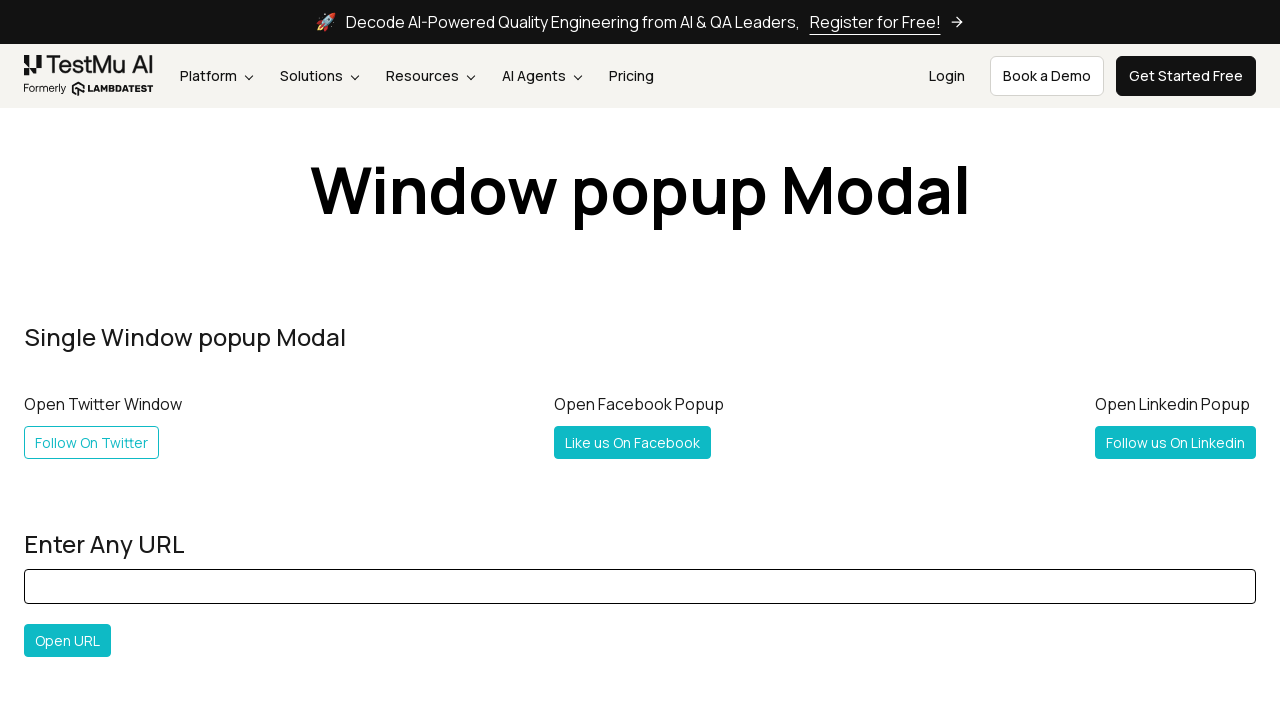

Captured new page/window instance
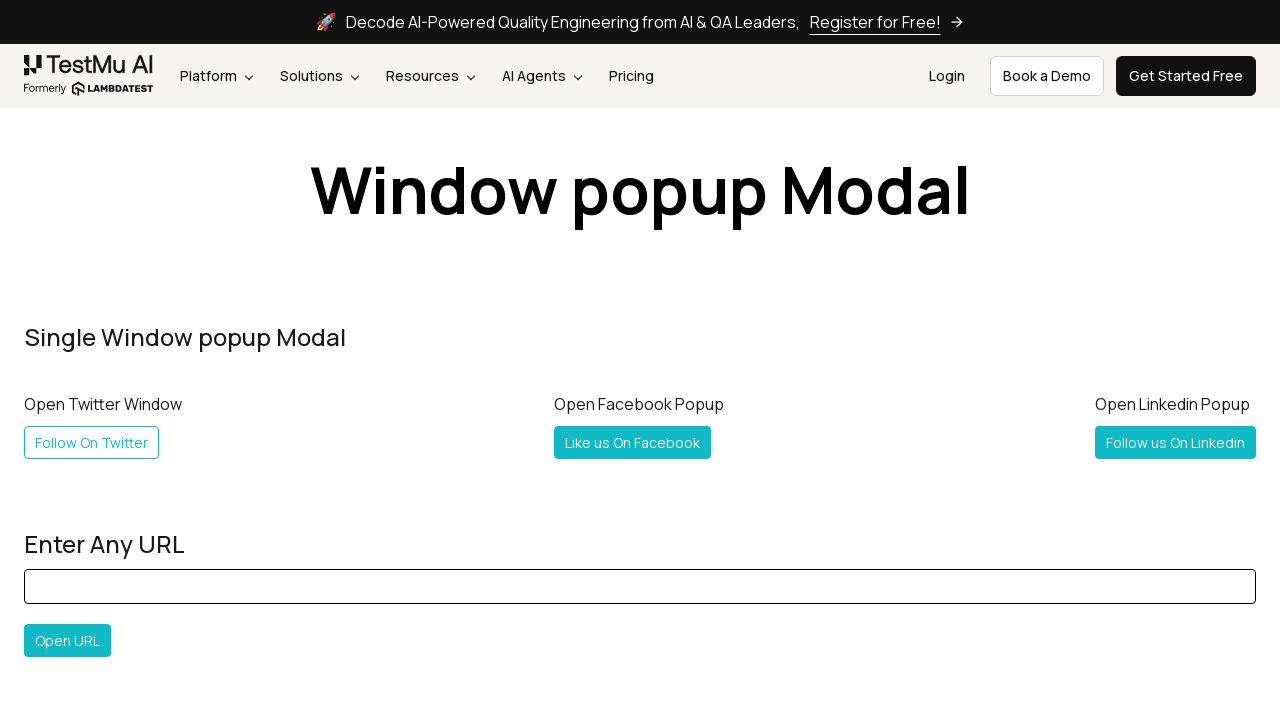

New window loaded and ready
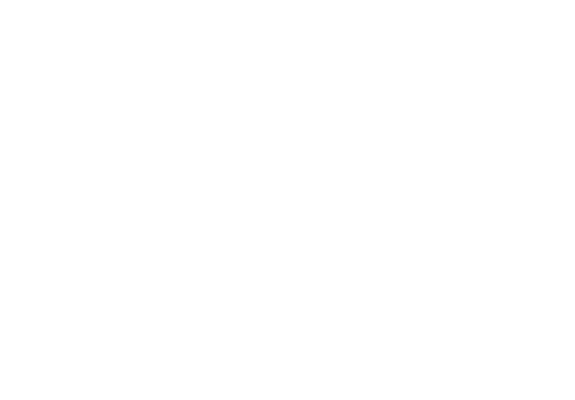

Closed the new window
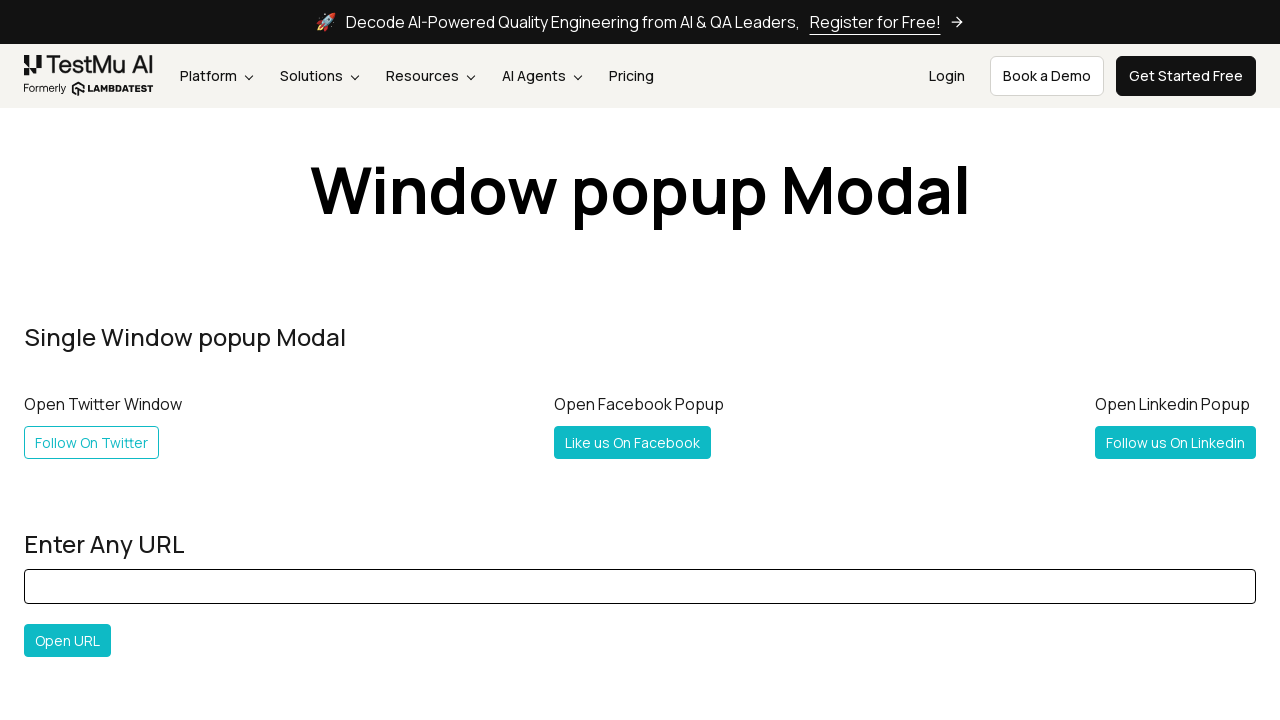

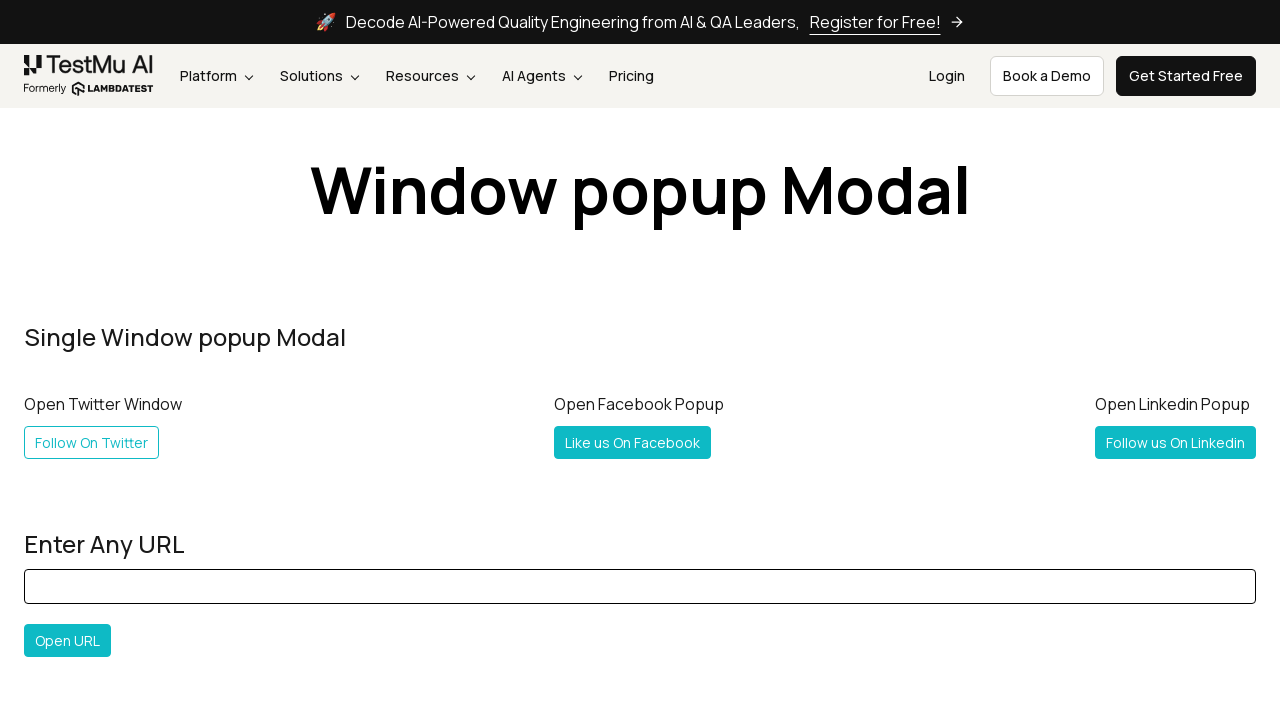